Tests drag and drop with offset positioning by dragging a box from a specific handle position to the obliterator

Starting URL: http://web.masteringselenium.com/jsDragAndDropWithHandle.html

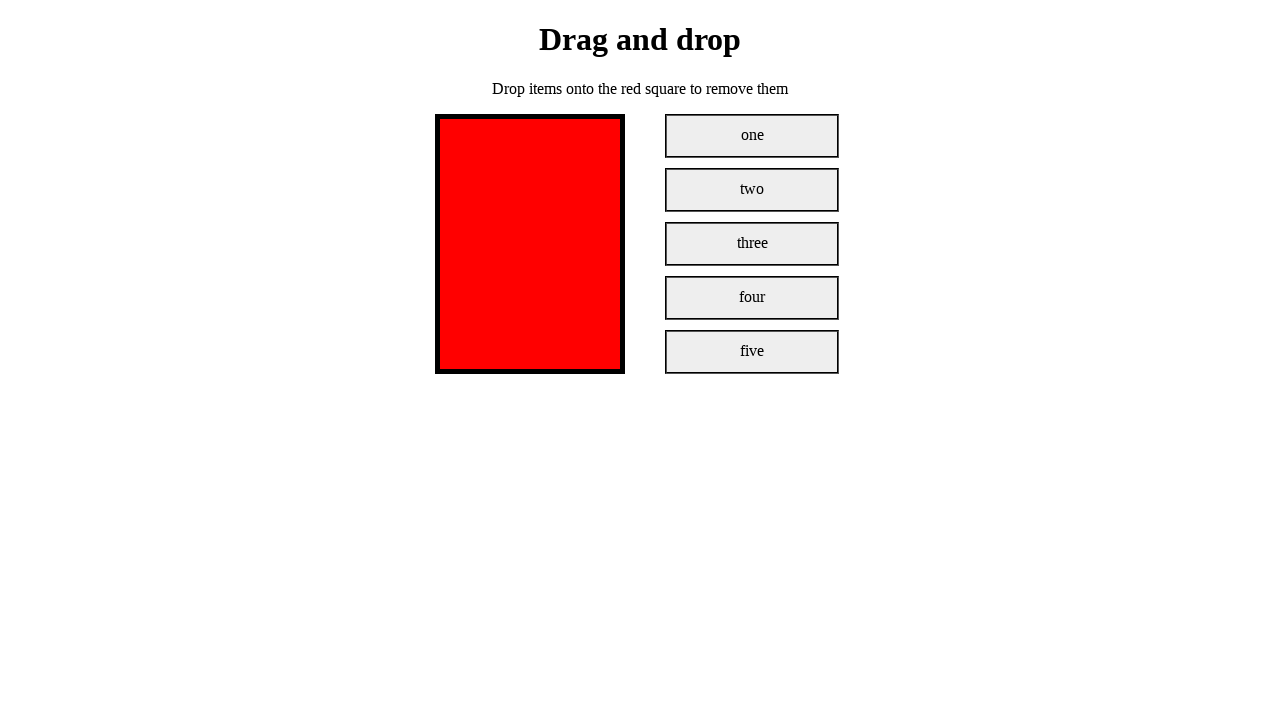

Navigated to JavaScript drag and drop with handle test page
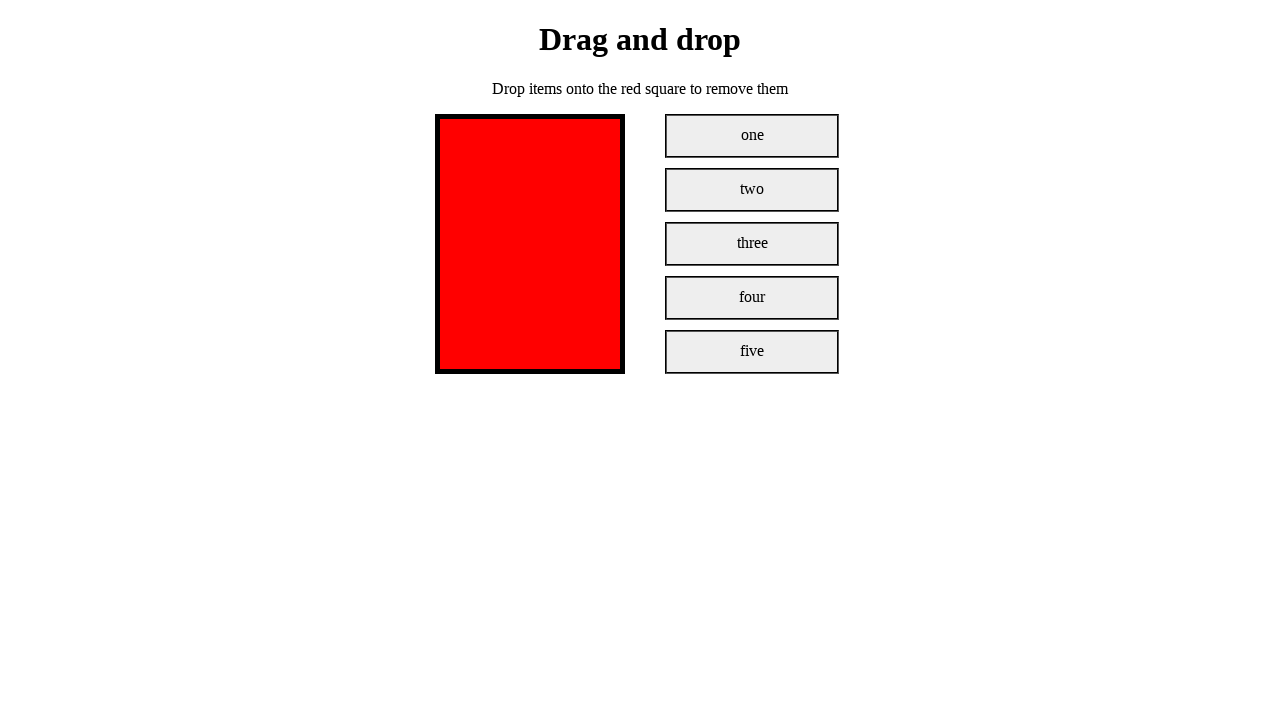

Located the draggable box element
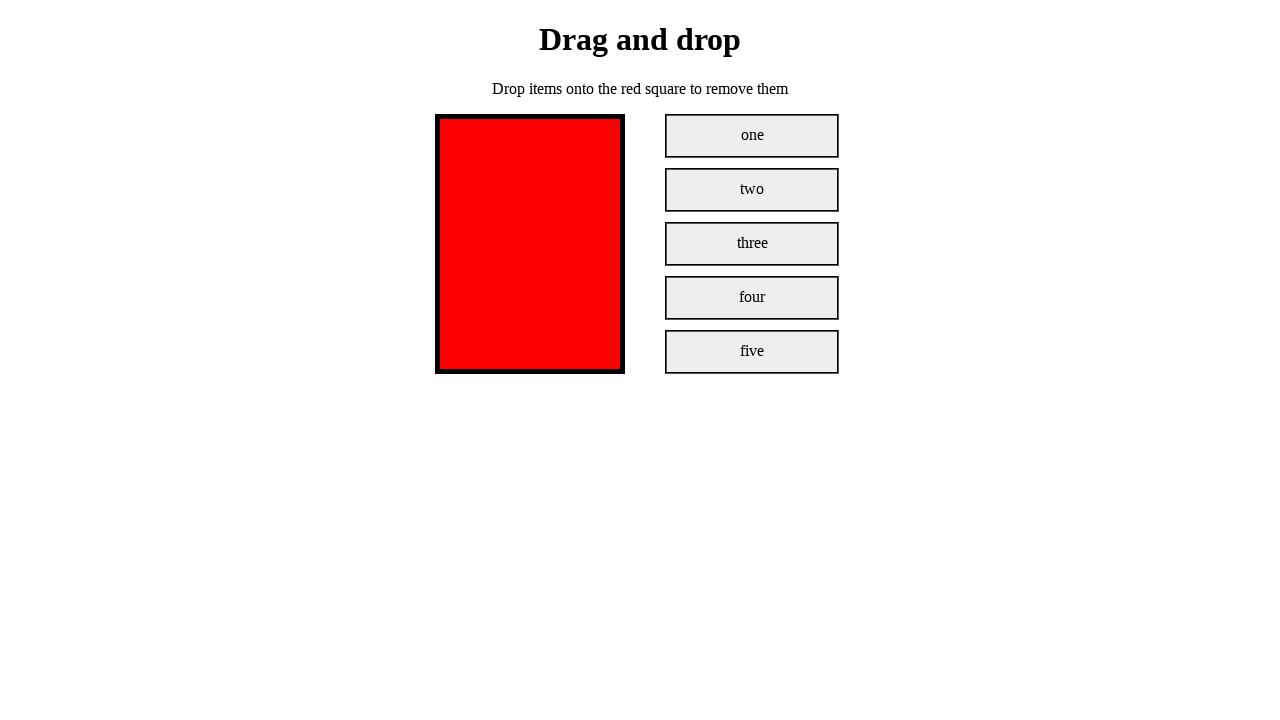

Located the obliterator drop target element
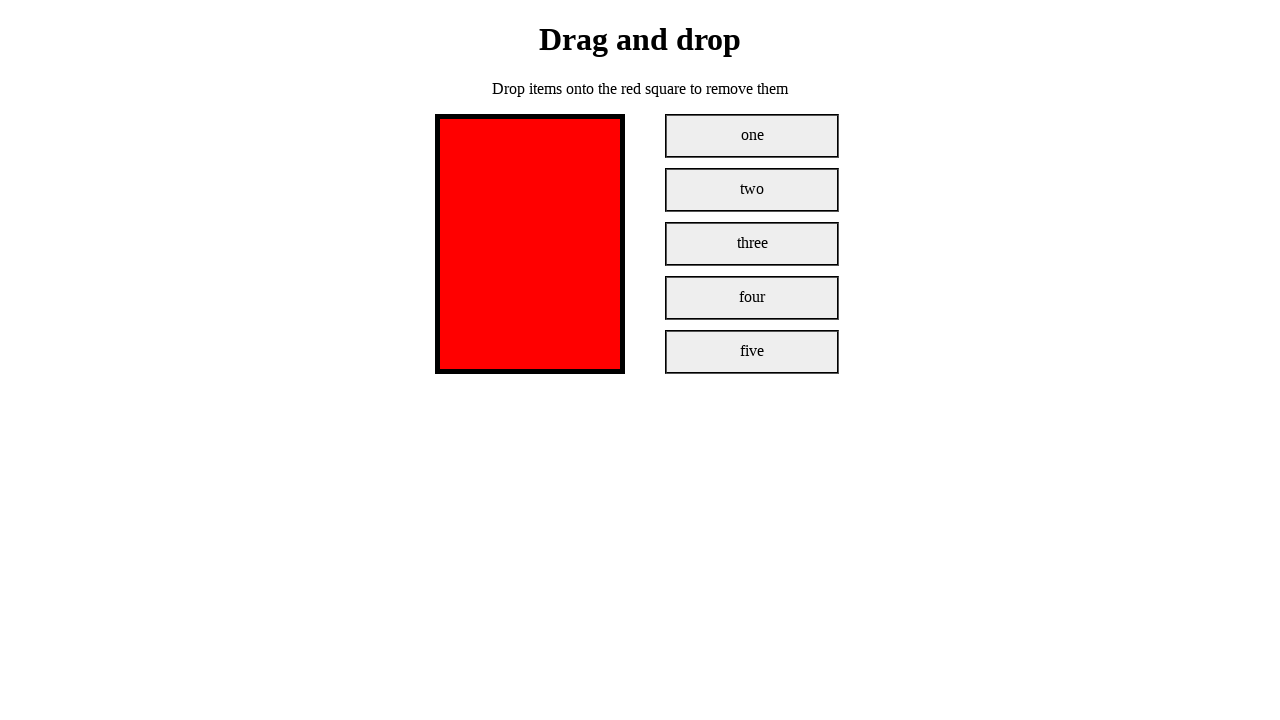

Retrieved bounding box coordinates of the draggable box
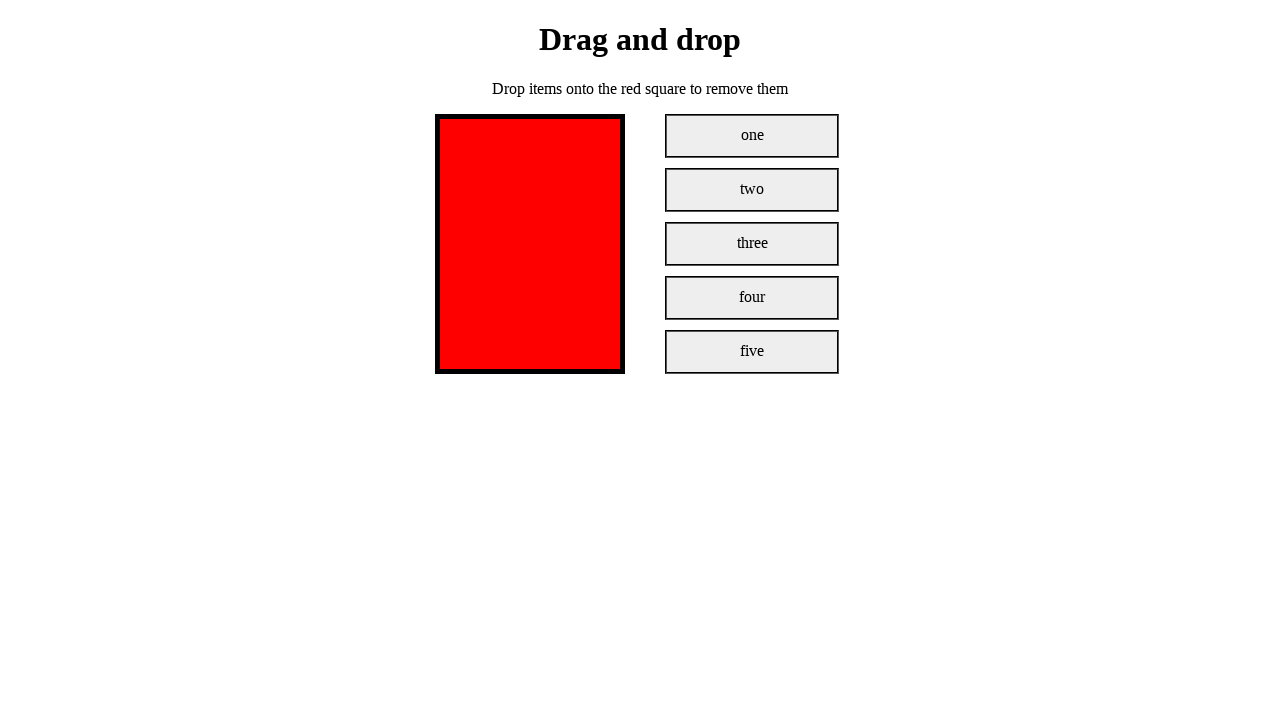

Moved mouse to the handle position on the left edge of the box at (675, 136)
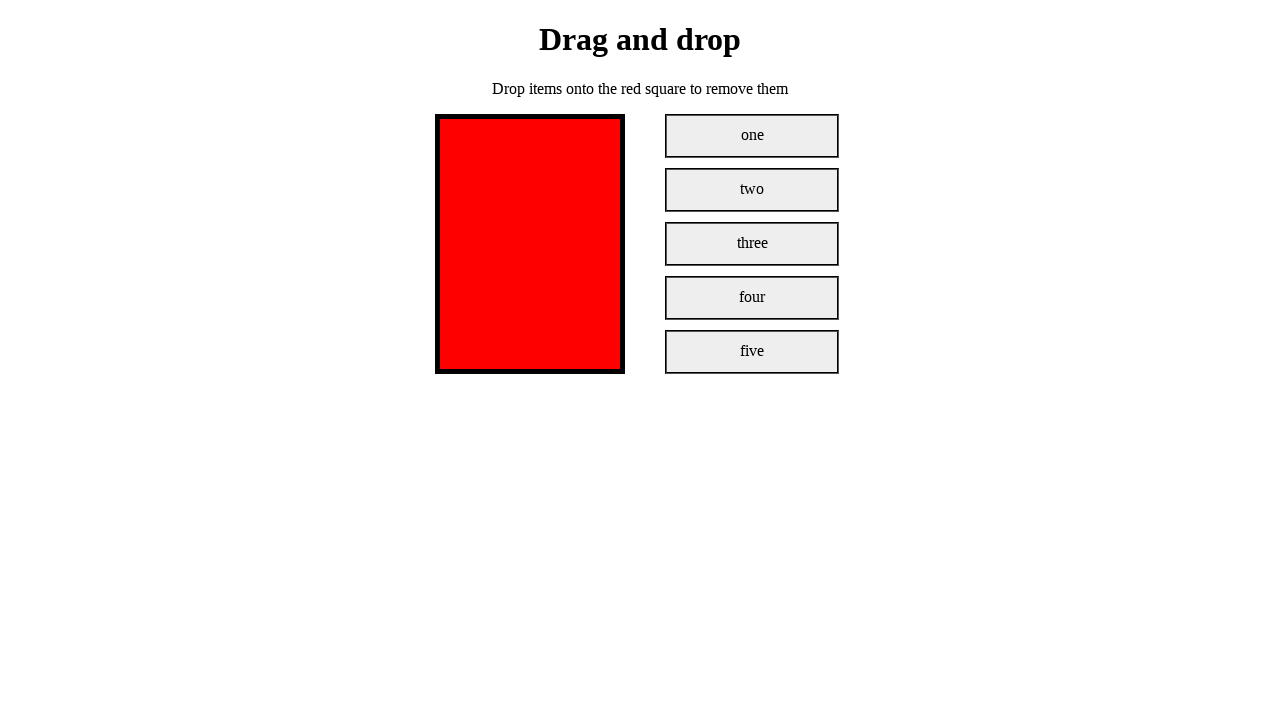

Pressed mouse button down to initiate drag at (675, 136)
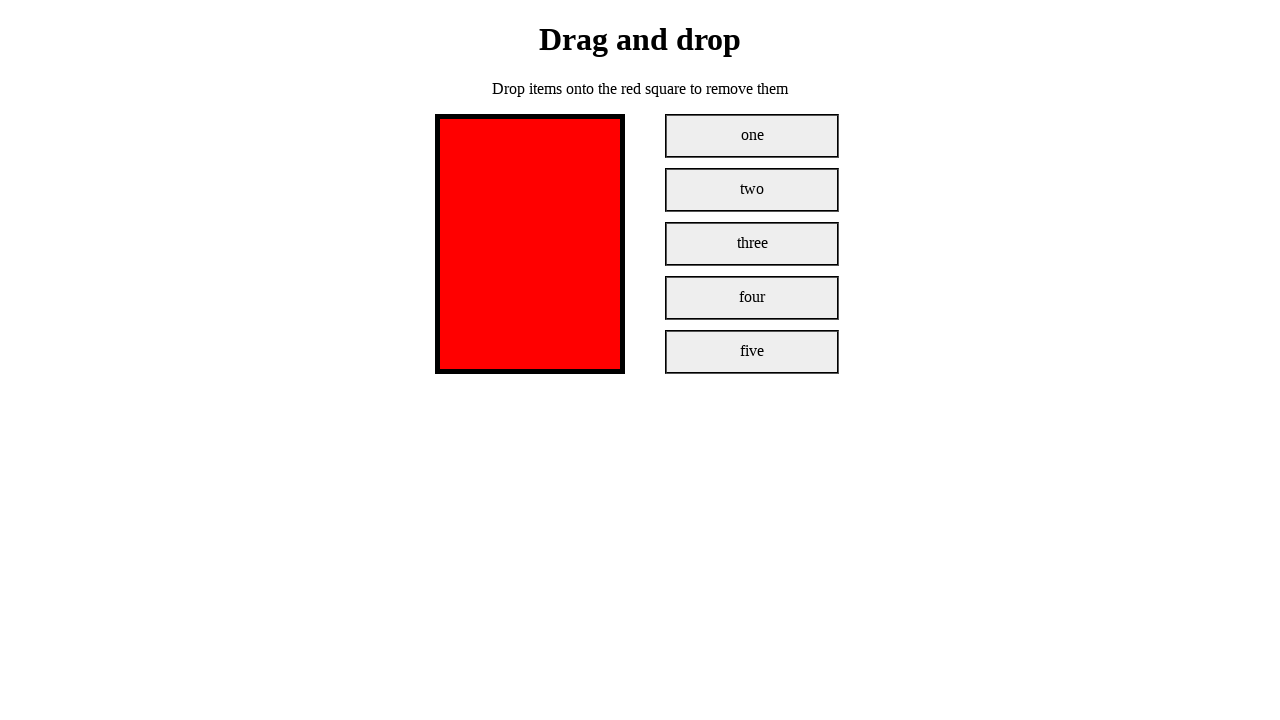

Retrieved bounding box coordinates of the obliterator target
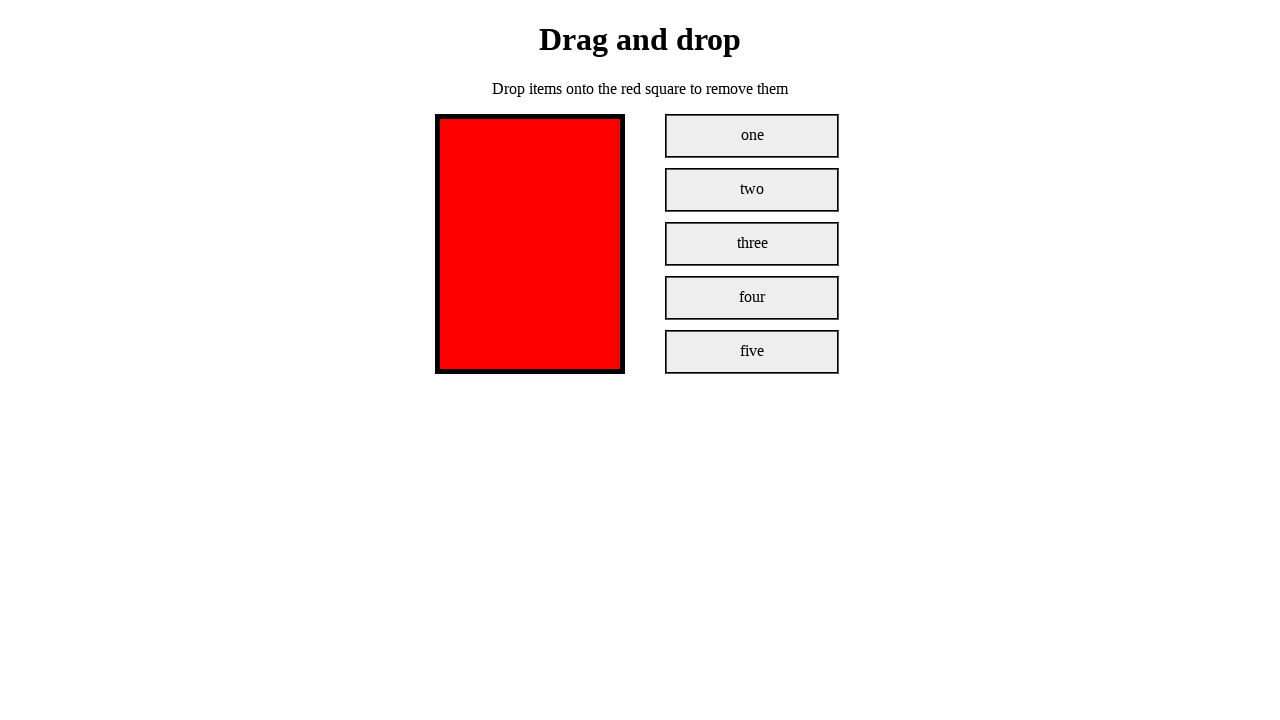

Dragged box to the center of the obliterator element at (530, 244)
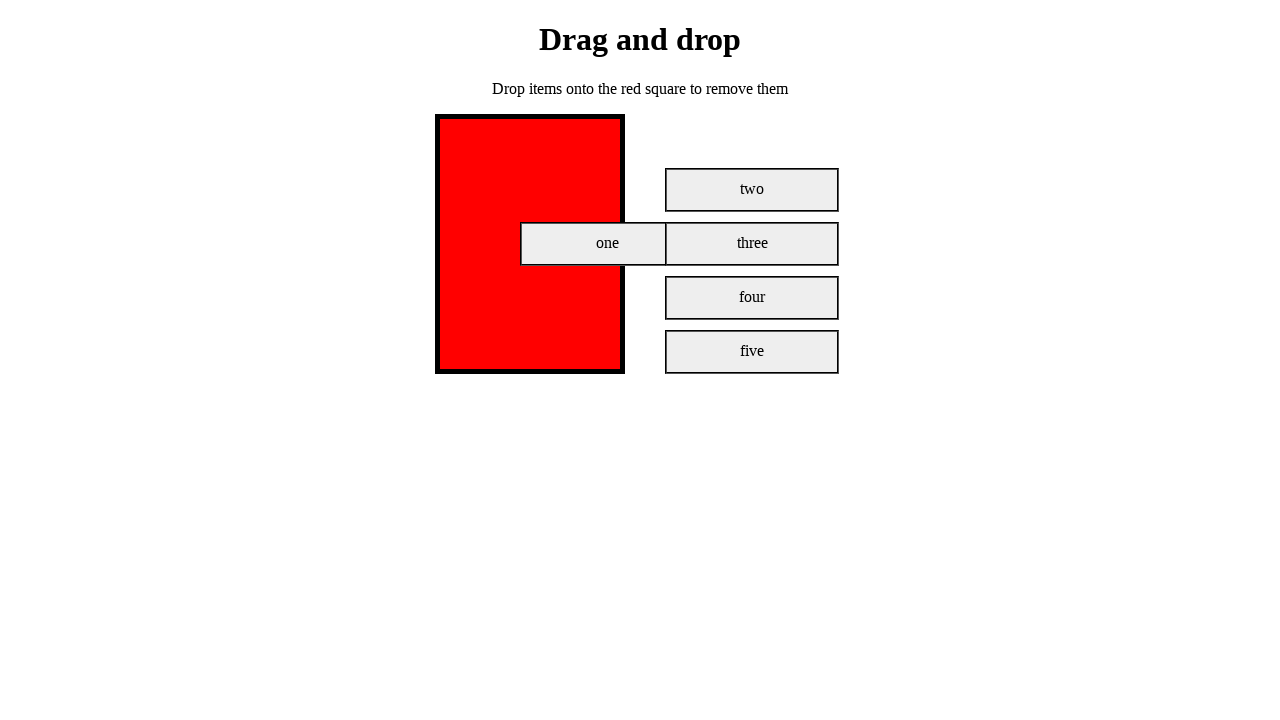

Released mouse button to complete the drag and drop operation at (530, 244)
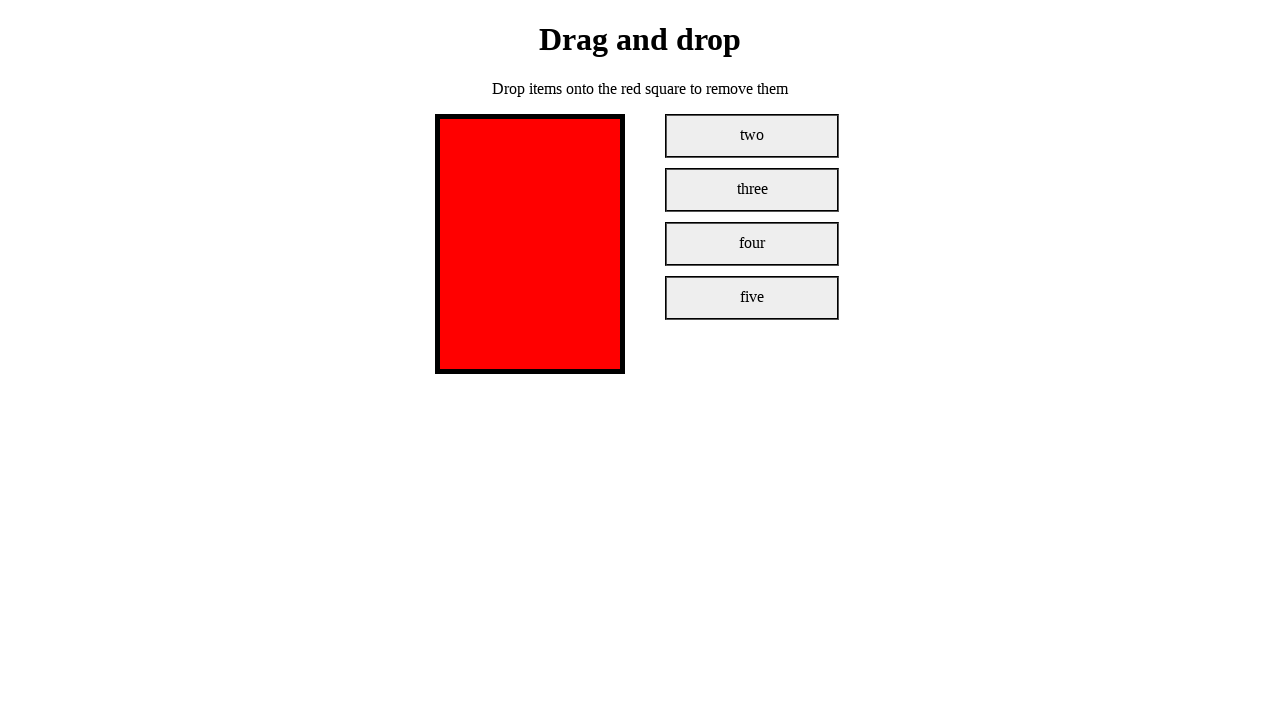

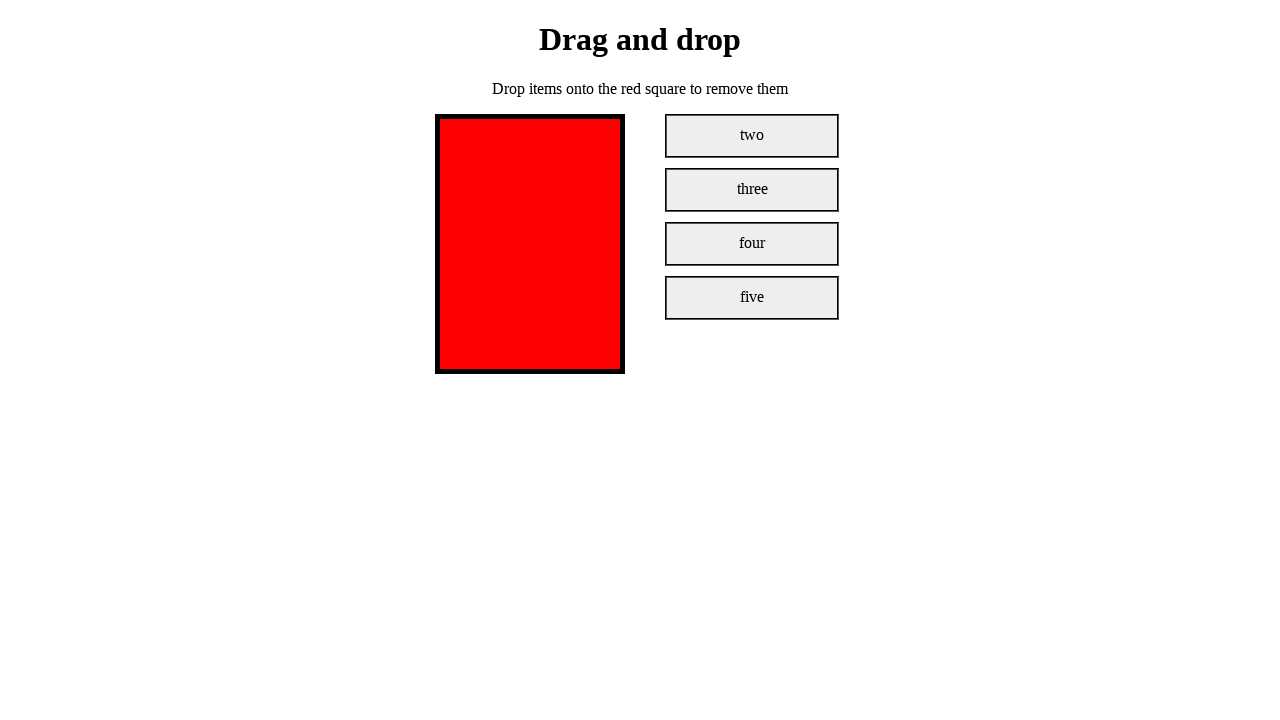